Searches for United Airlines flight in a table and selects it

Starting URL: https://blazedemo.com/

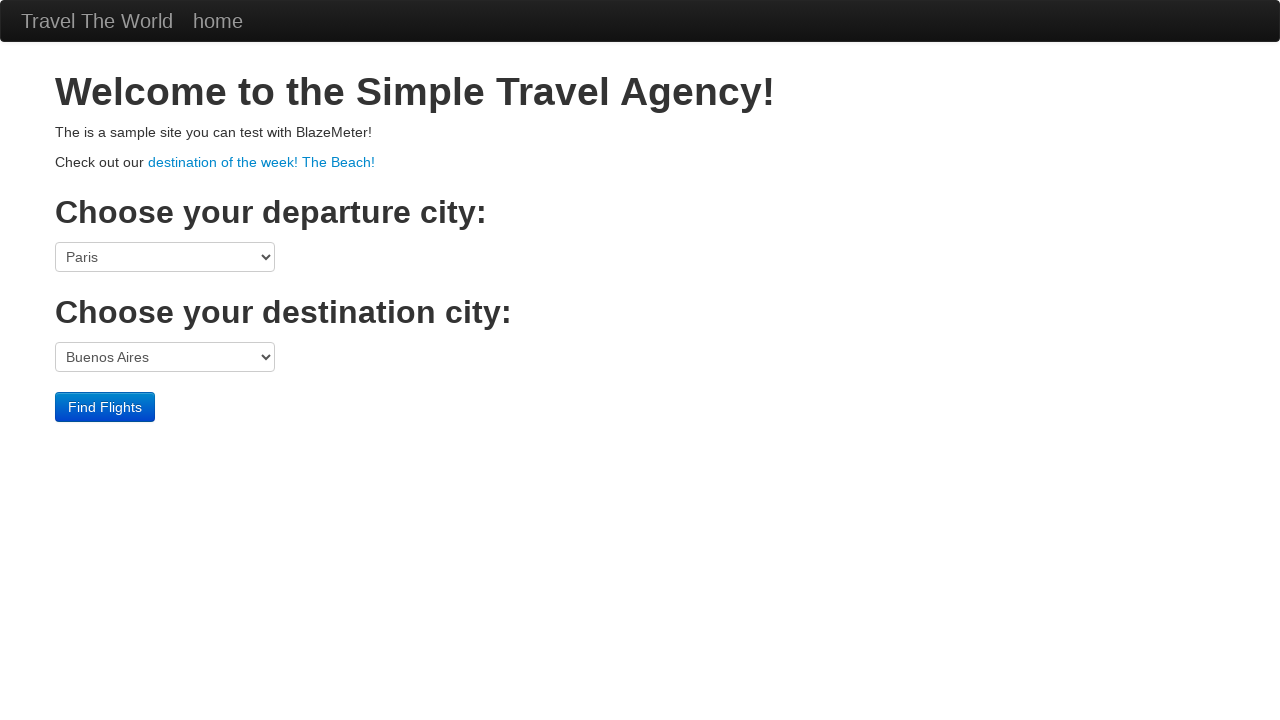

Clicked find flights button at (105, 407) on input.btn.btn-primary
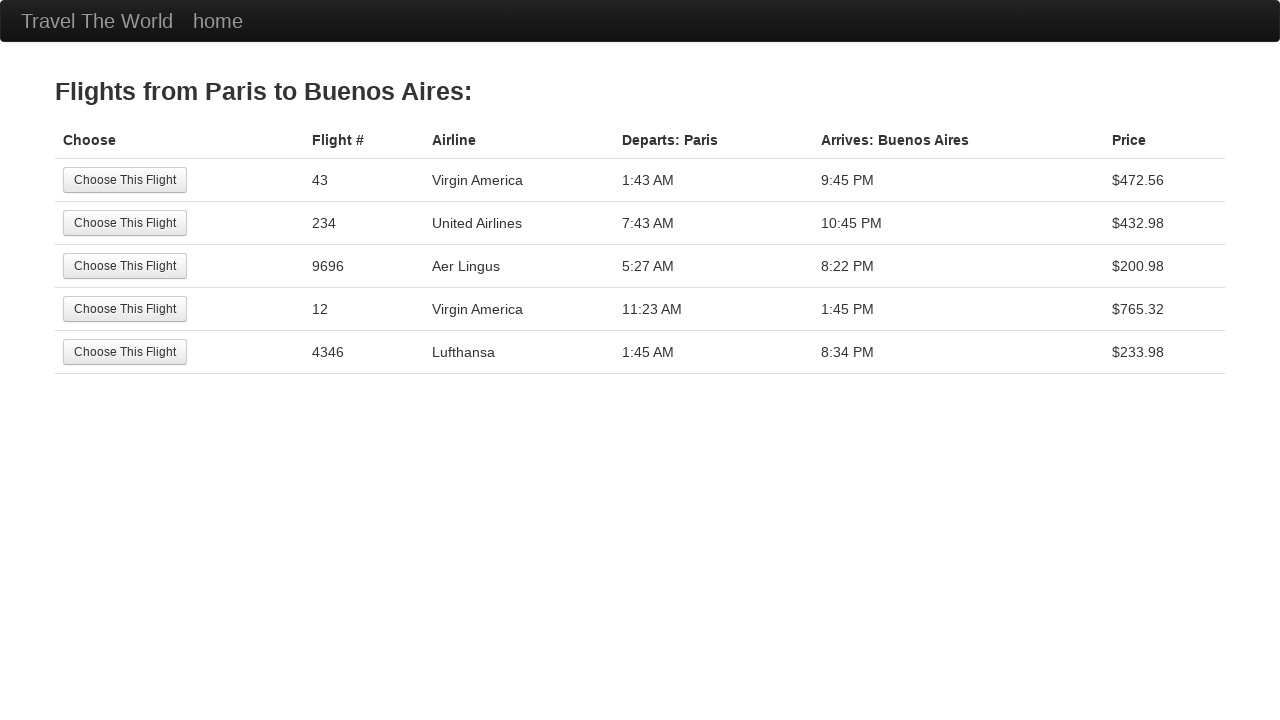

Flight results table loaded
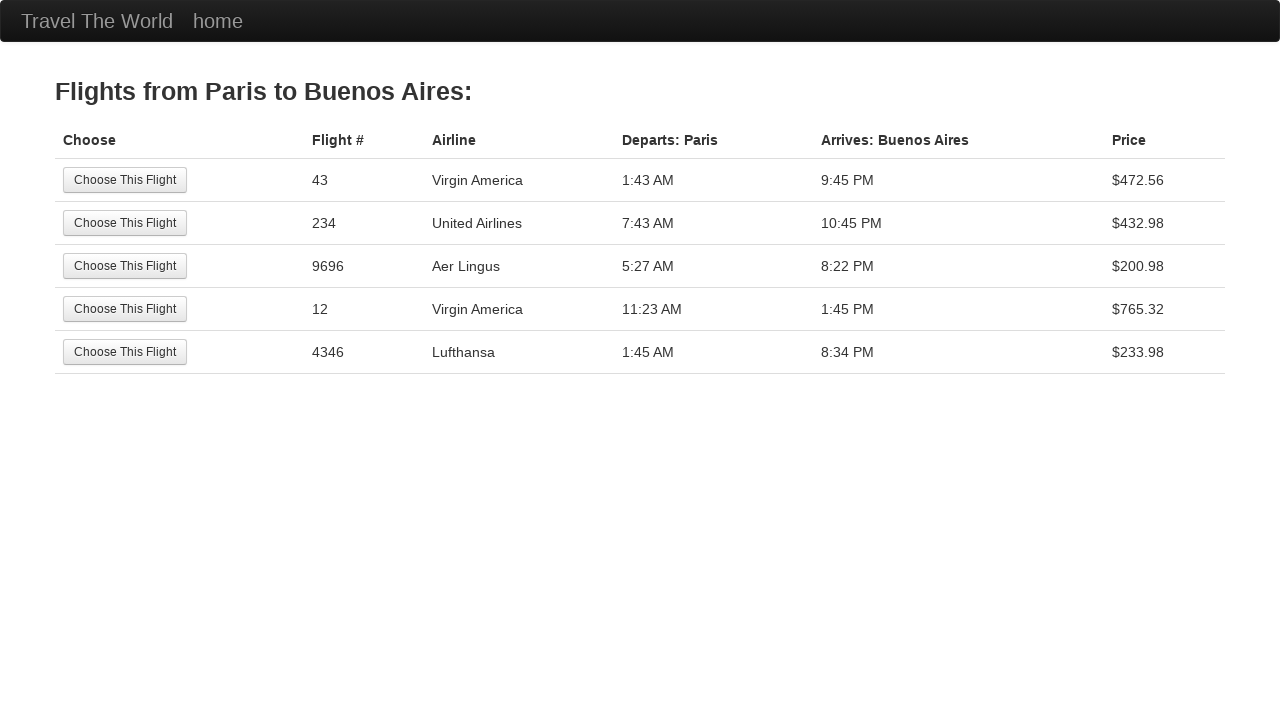

Retrieved all rows from flight results table
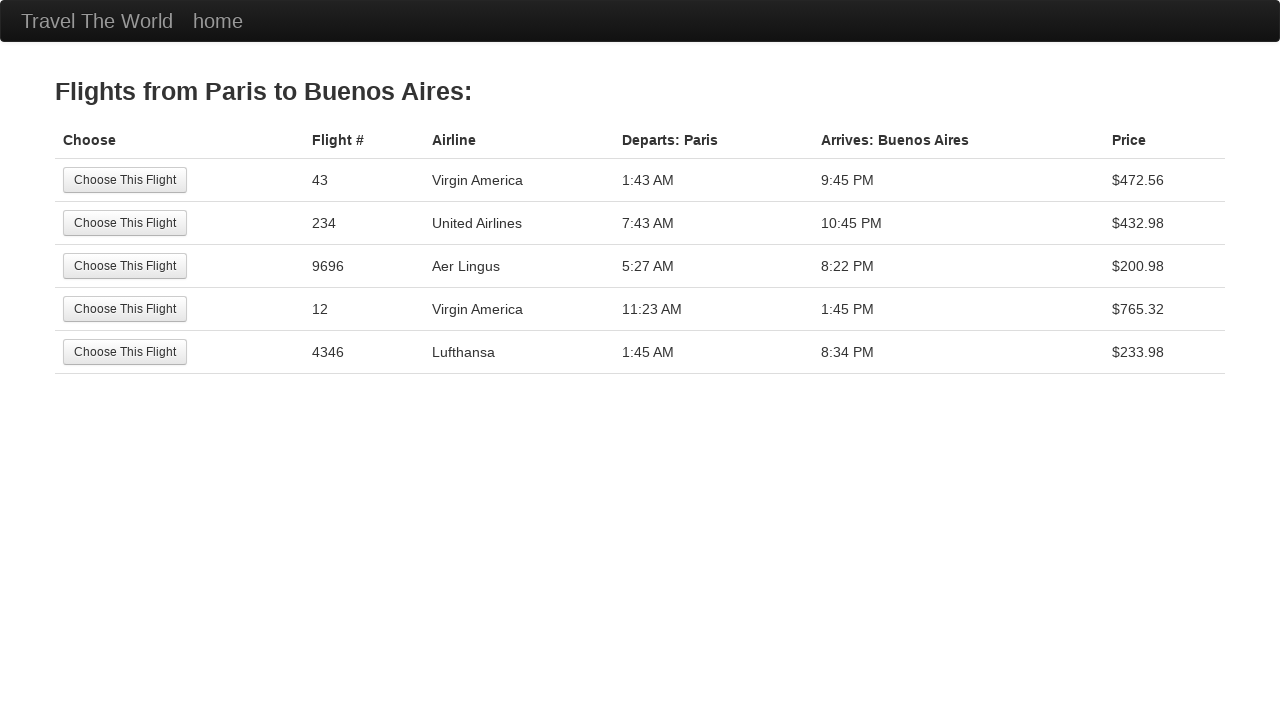

Found United Airlines flight and clicked select button at (125, 223) on table.table >> tr >> nth=2 >> td >> nth=0 >> input
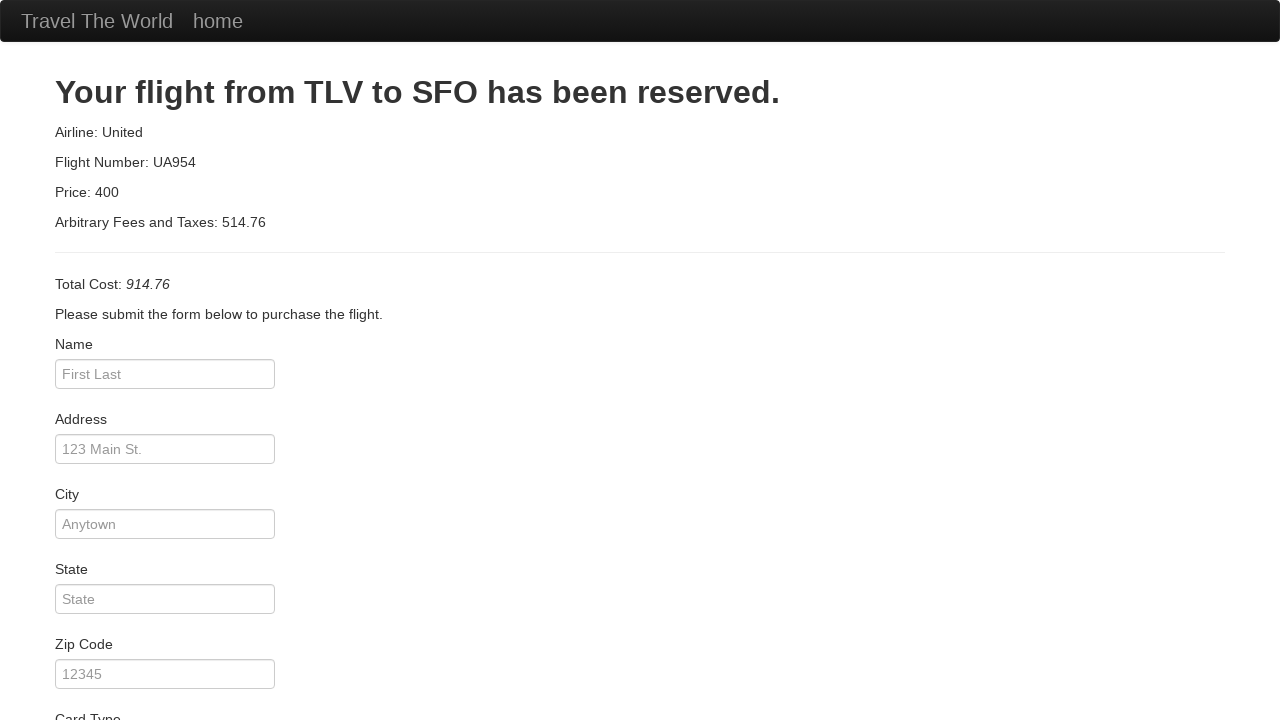

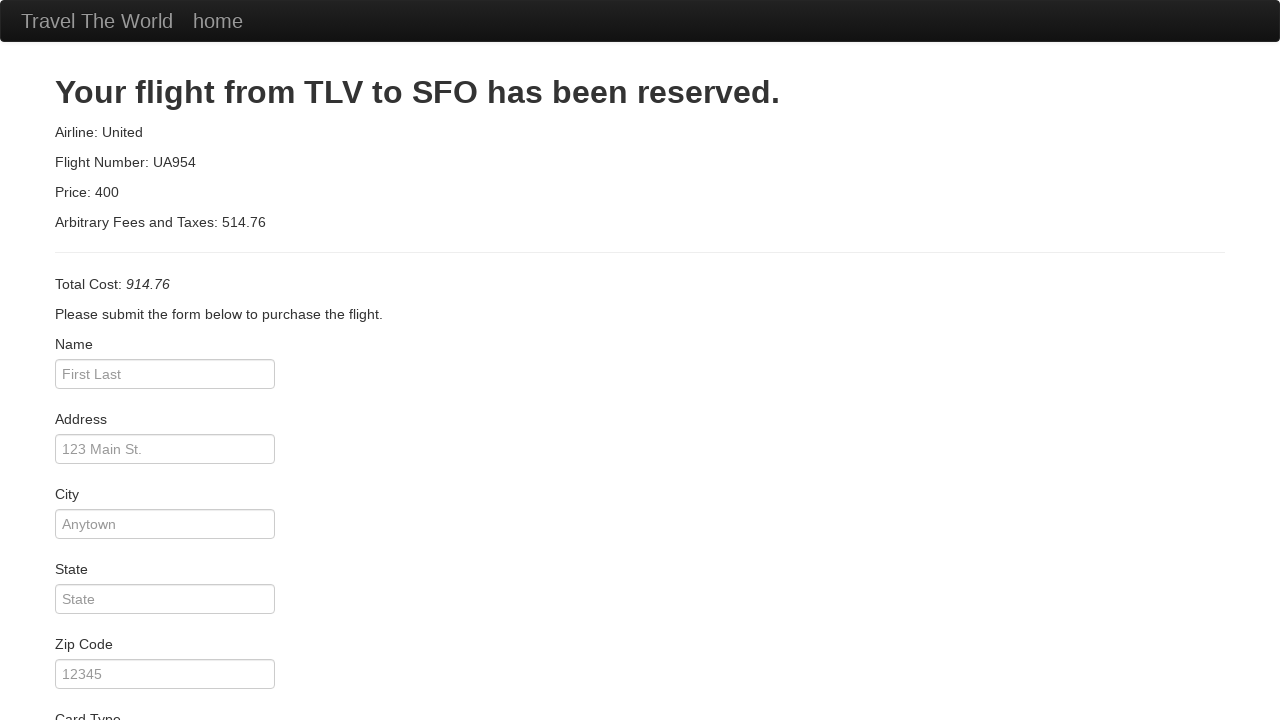